Tests calculator addition by entering two numbers, selecting the sum operation, and verifying the result

Starting URL: https://calculatorhtml-6te6.onrender.com/

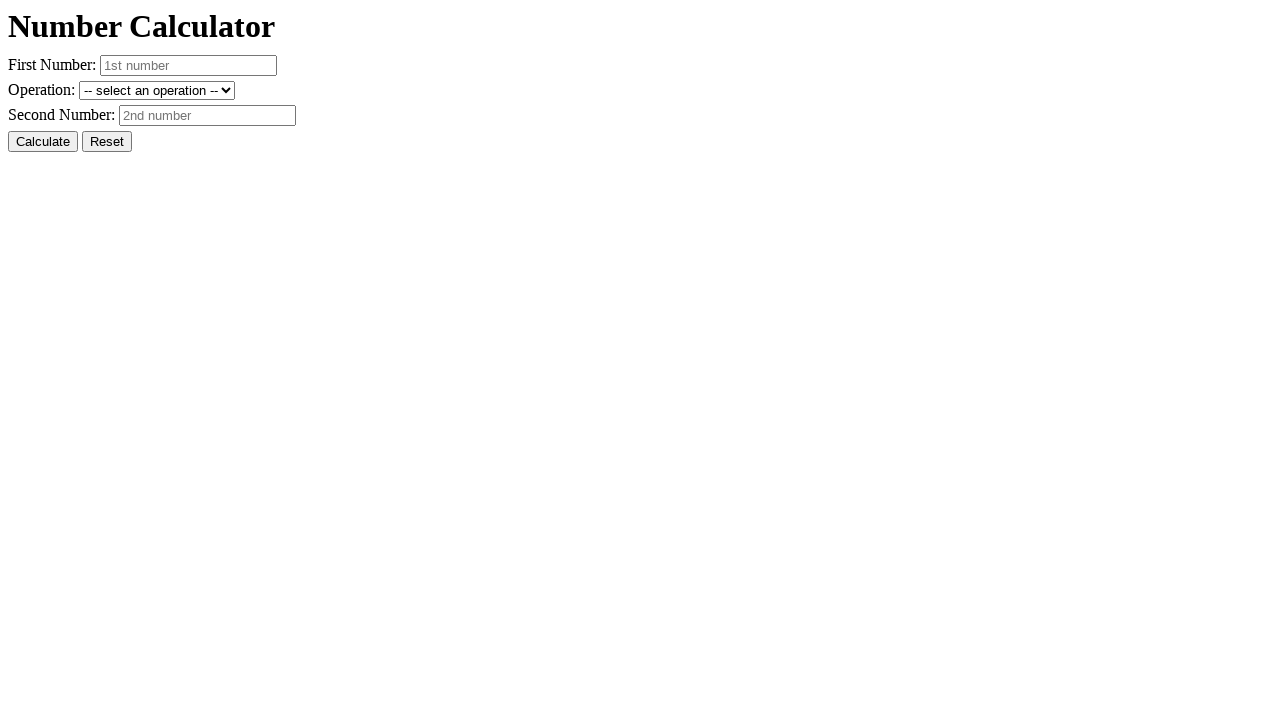

Clicked Reset button to clear previous state at (107, 142) on #resetButton
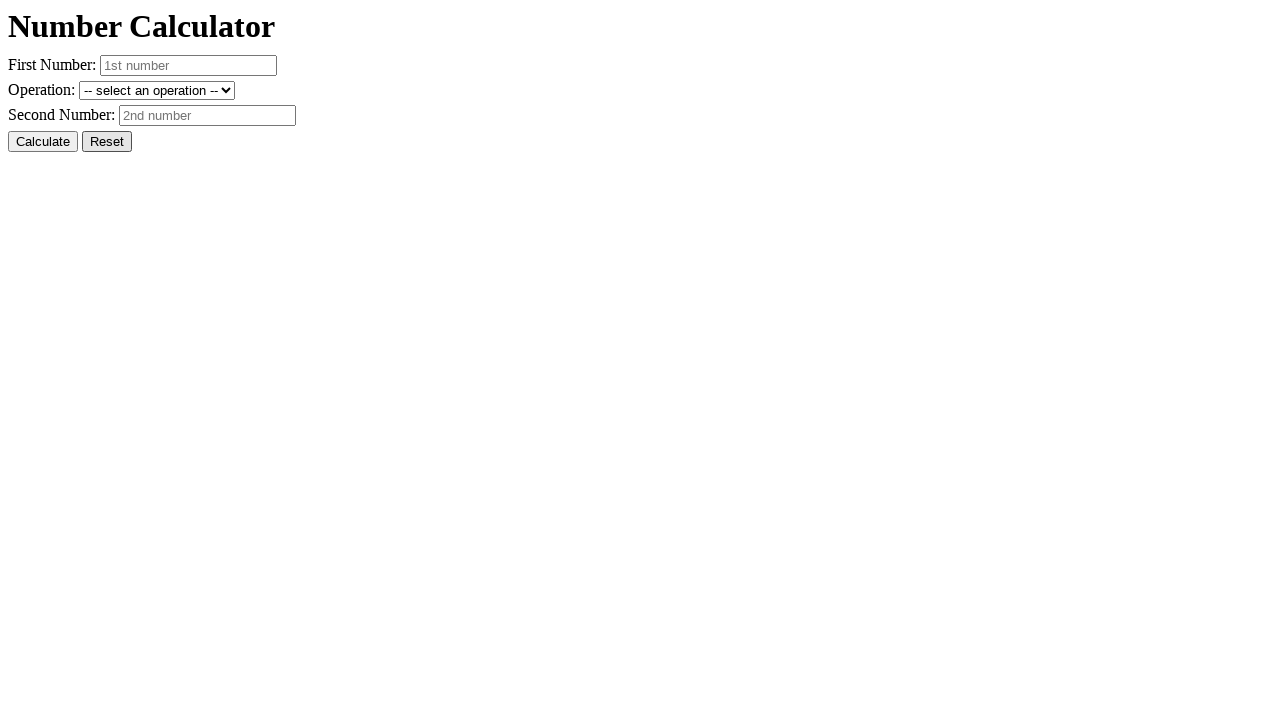

Entered first number: 5 on #number1
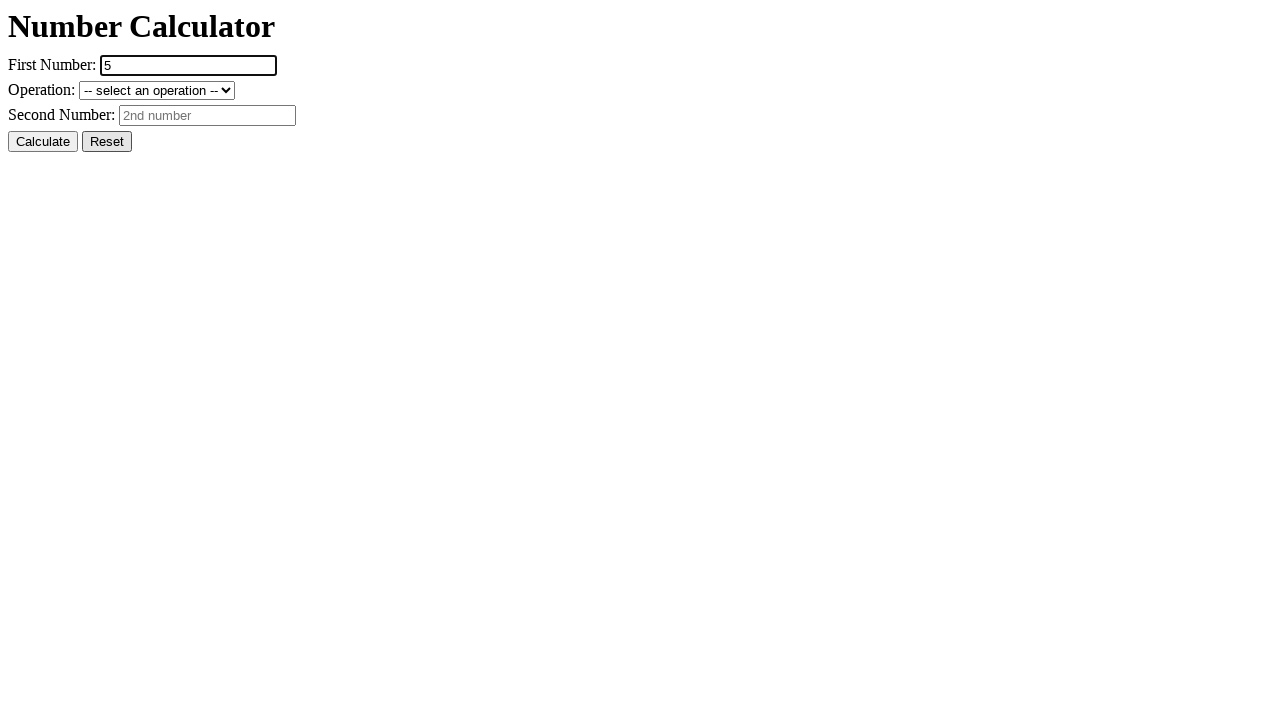

Entered second number: 10 on #number2
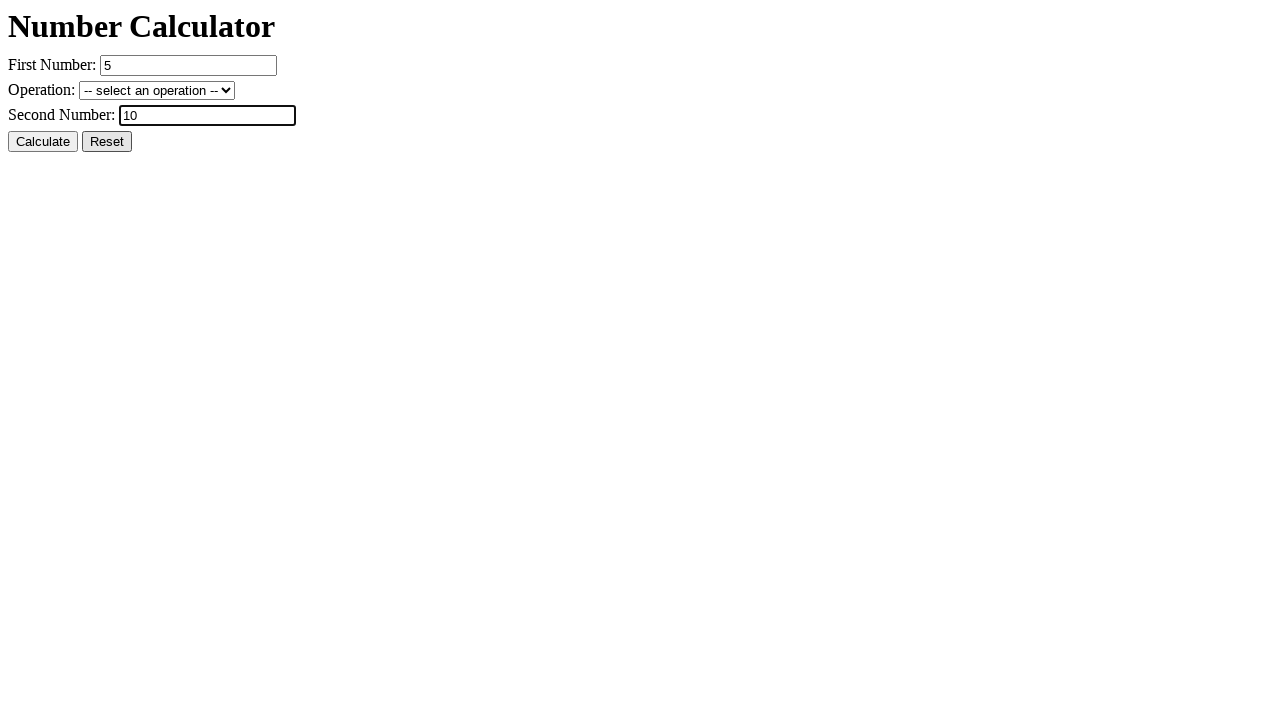

Selected addition operation (+ sum) on #operation
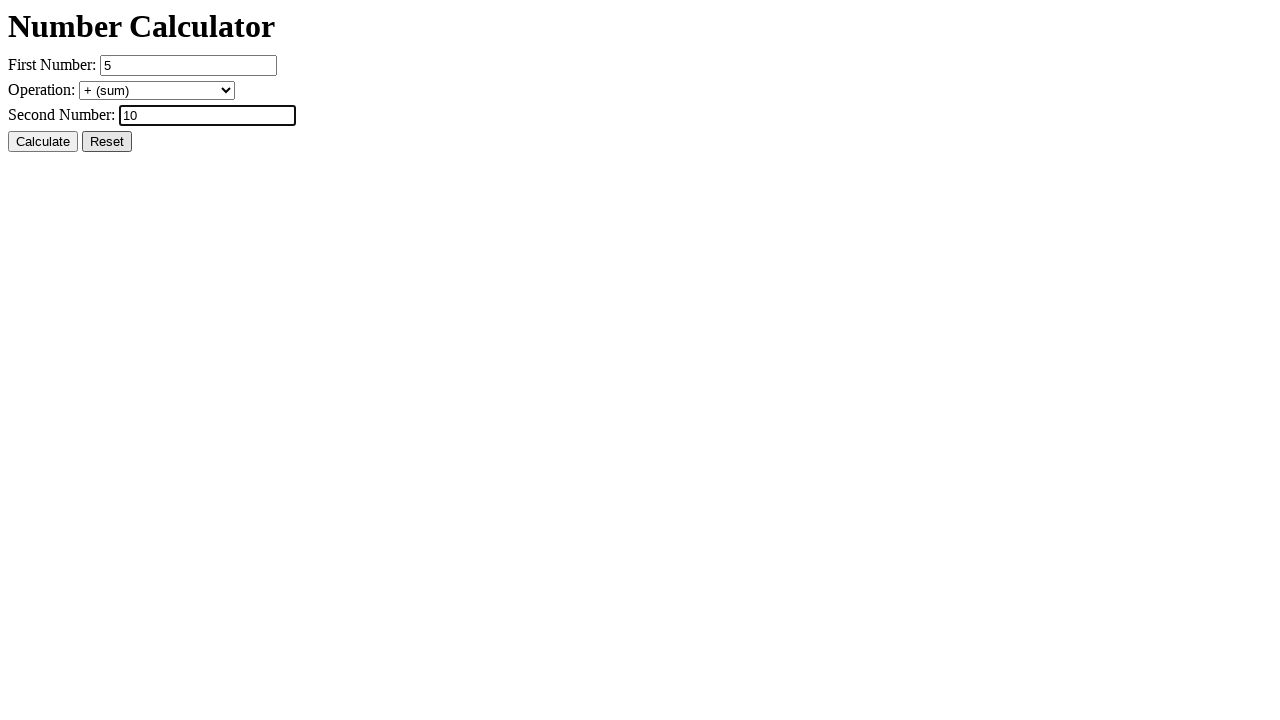

Clicked Calculate button to compute the sum at (43, 142) on #calcButton
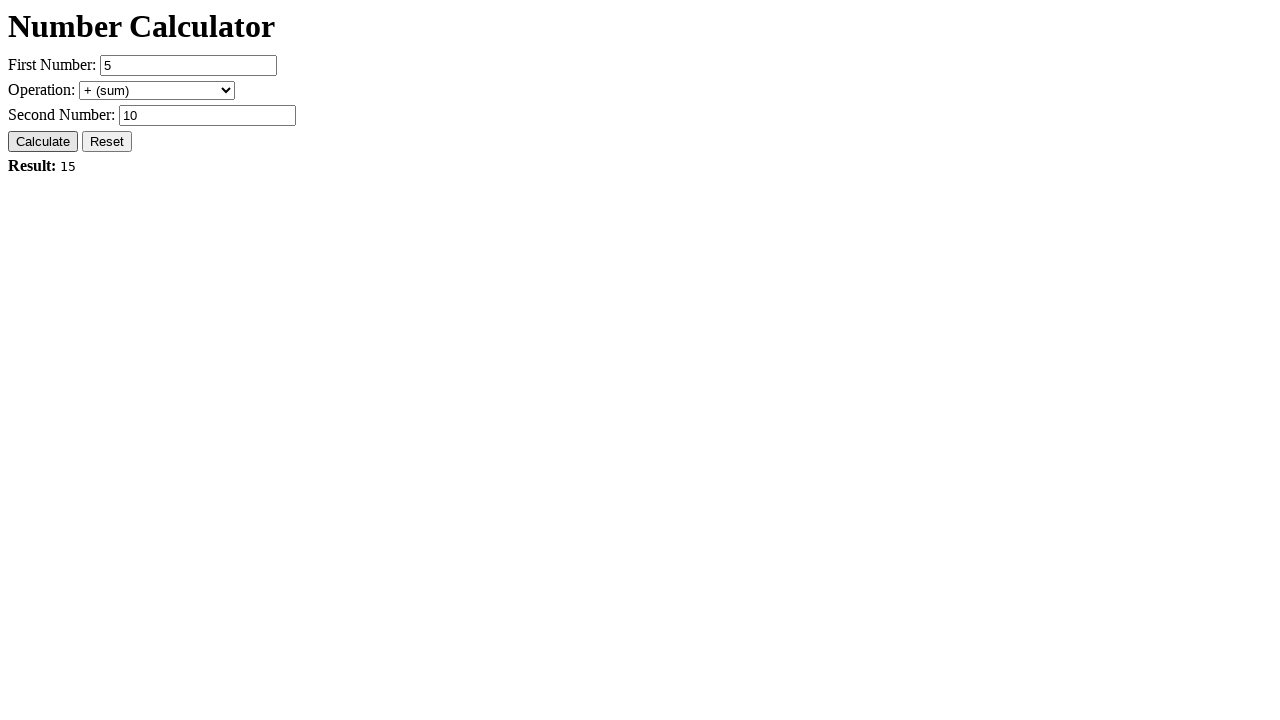

Result element loaded and displayed
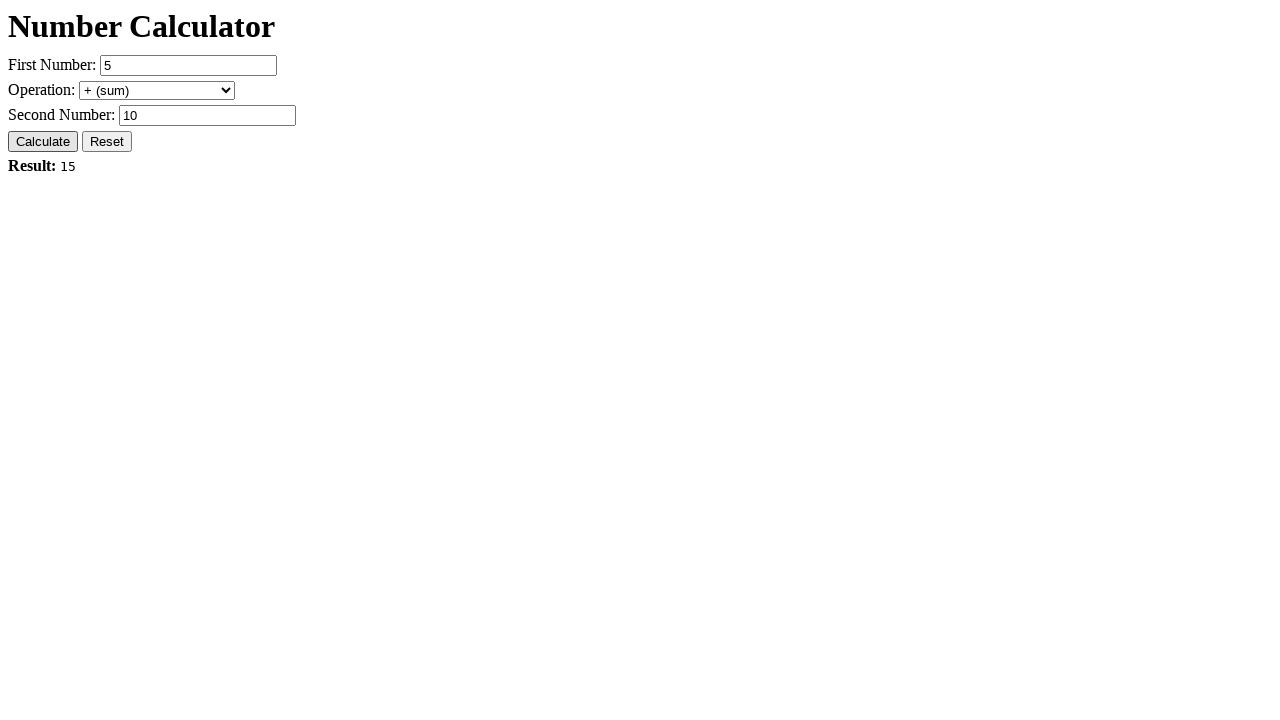

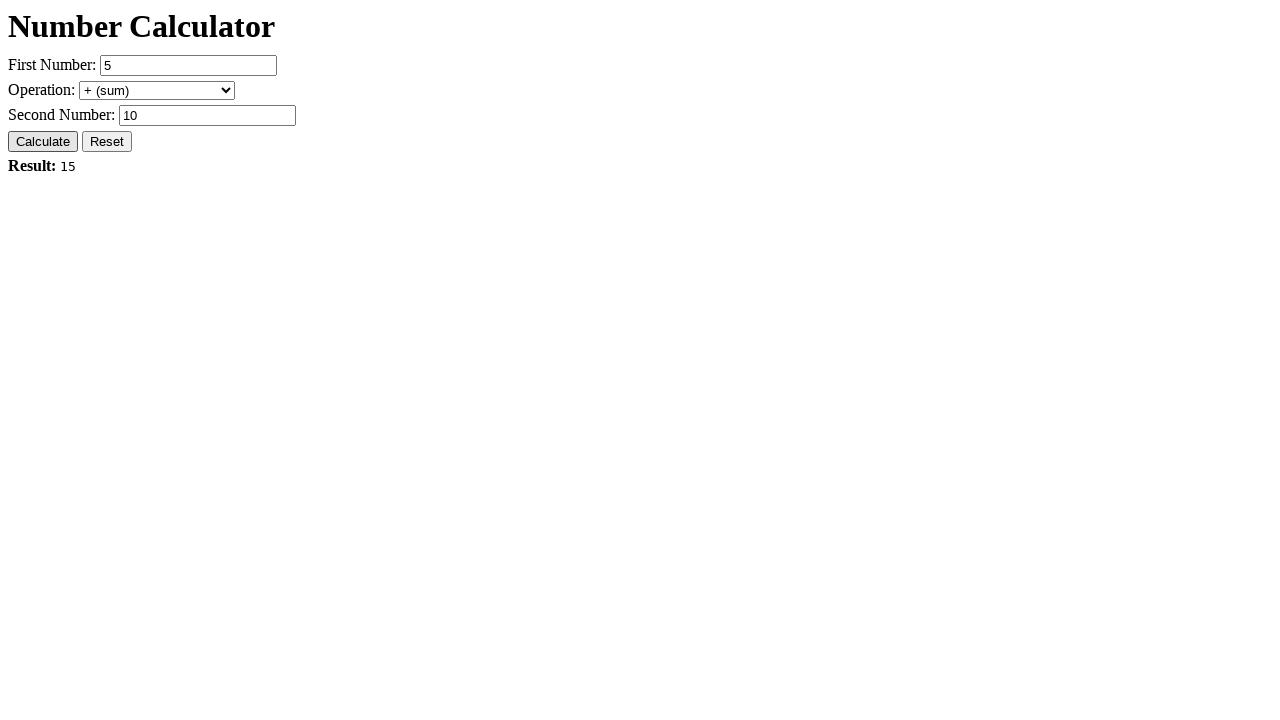